Tests that the home button is displayed on the registration page and clicking it navigates to the home/posts page

Starting URL: http://training.skillo-bg.com:4300/users/register

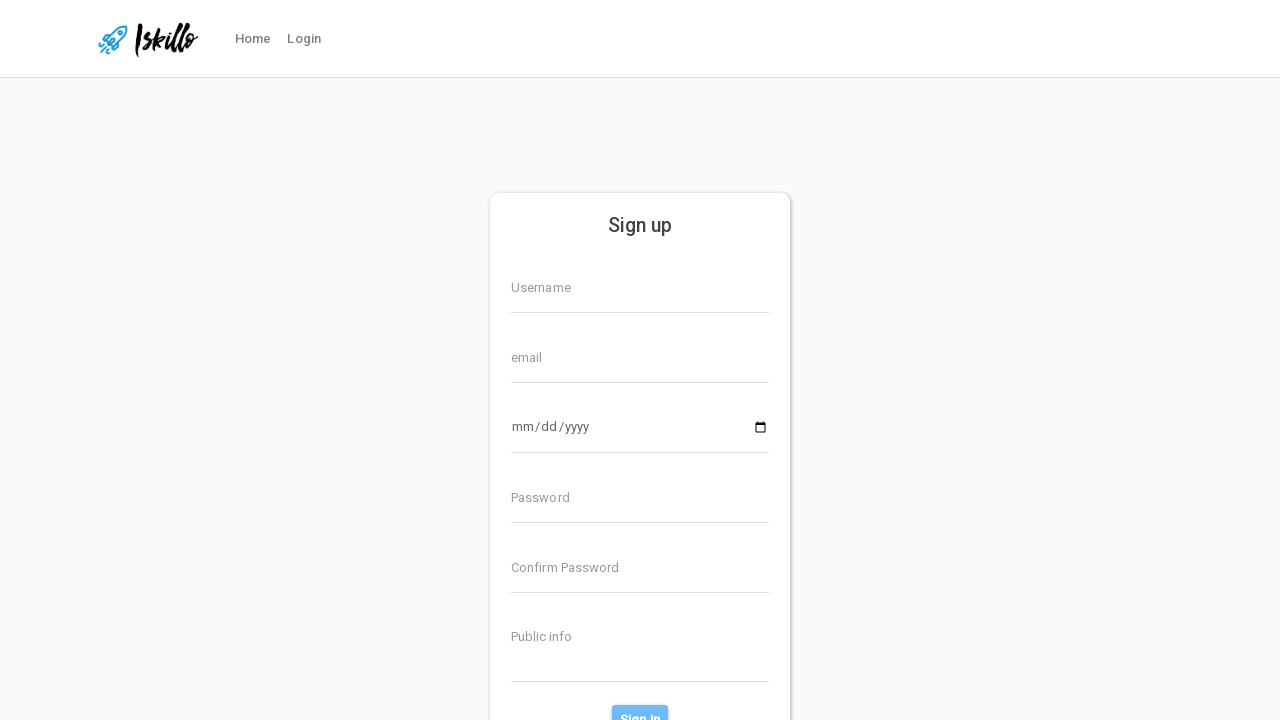

Home button element is visible on registration page
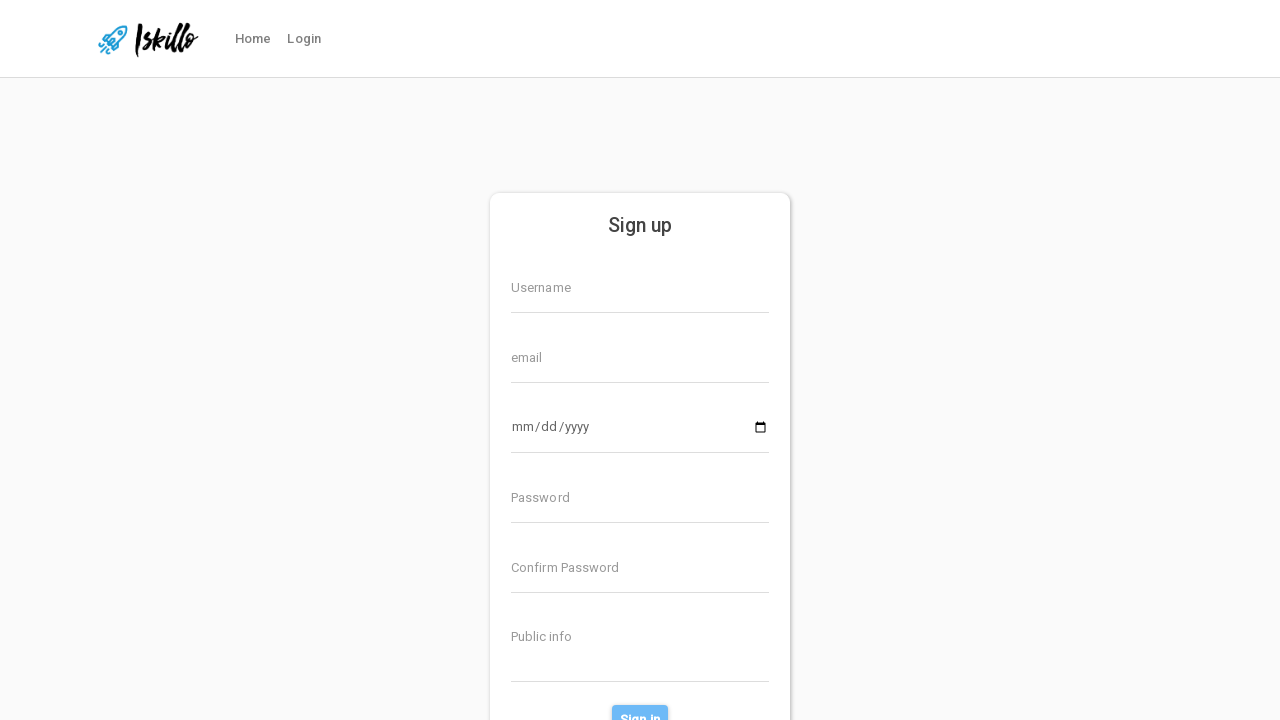

Verified home button is displayed
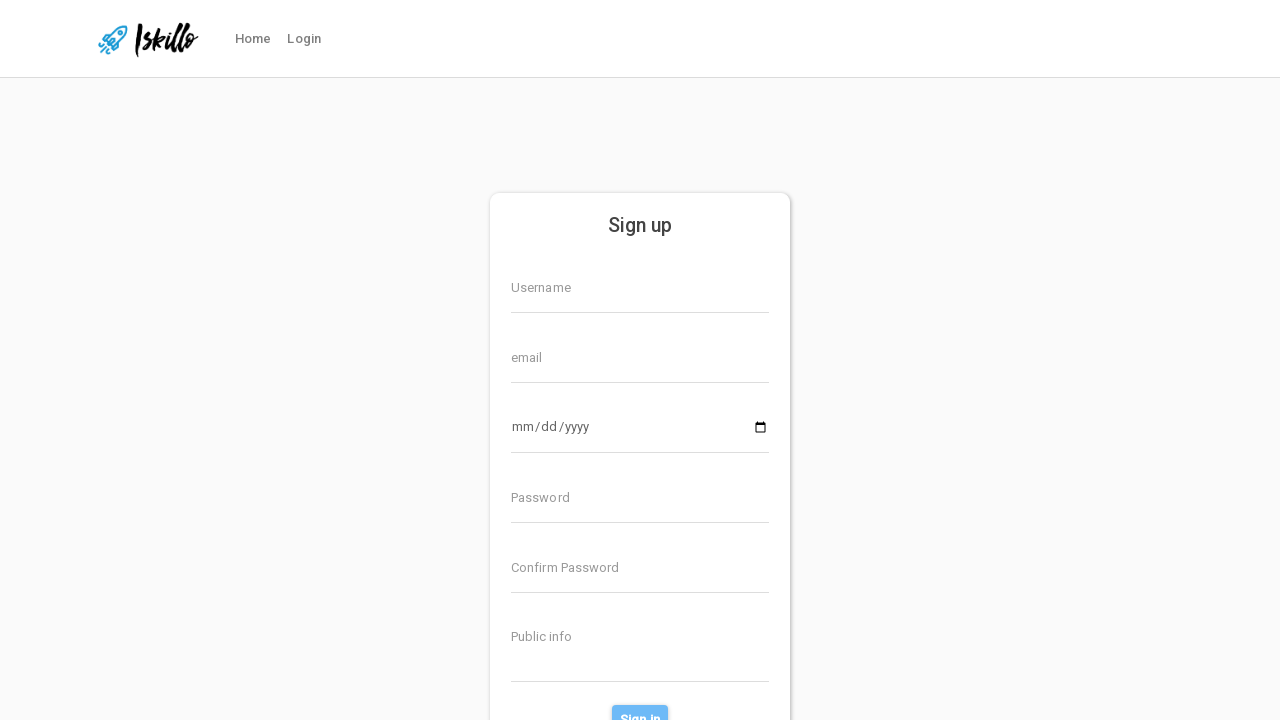

Clicked home button at (253, 39) on #nav-link-home
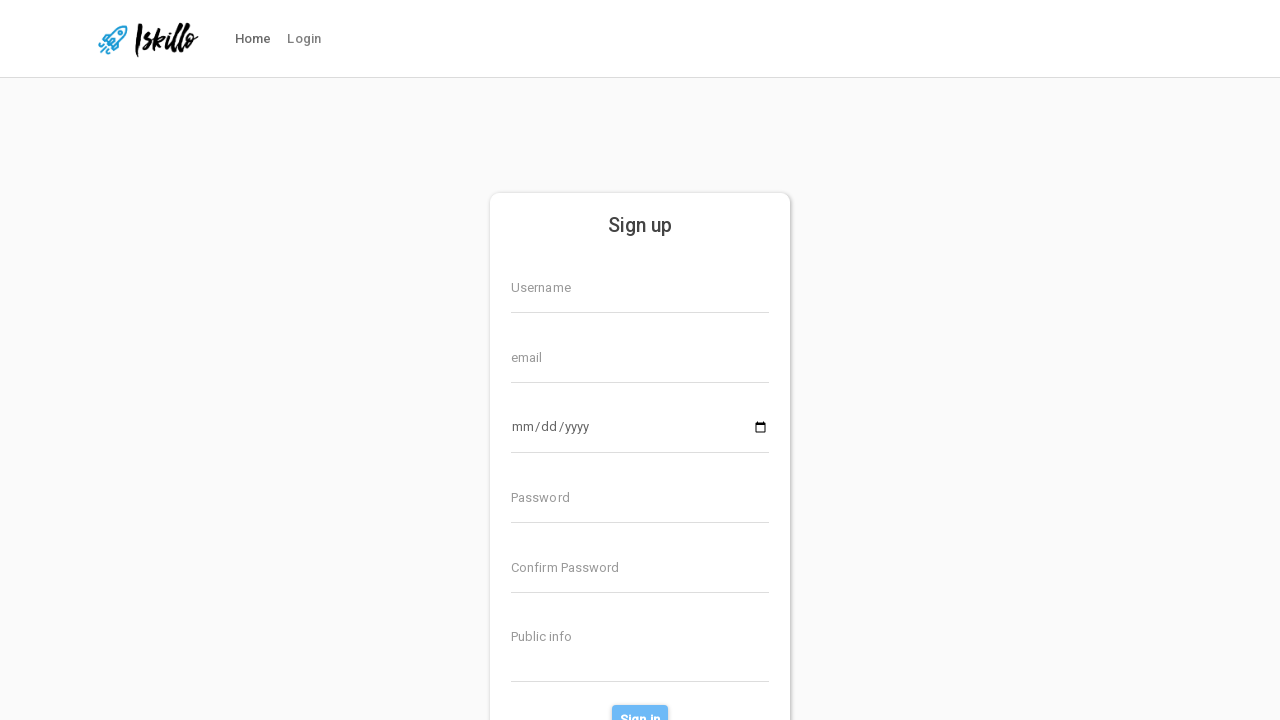

Navigated to home/posts page after clicking home button
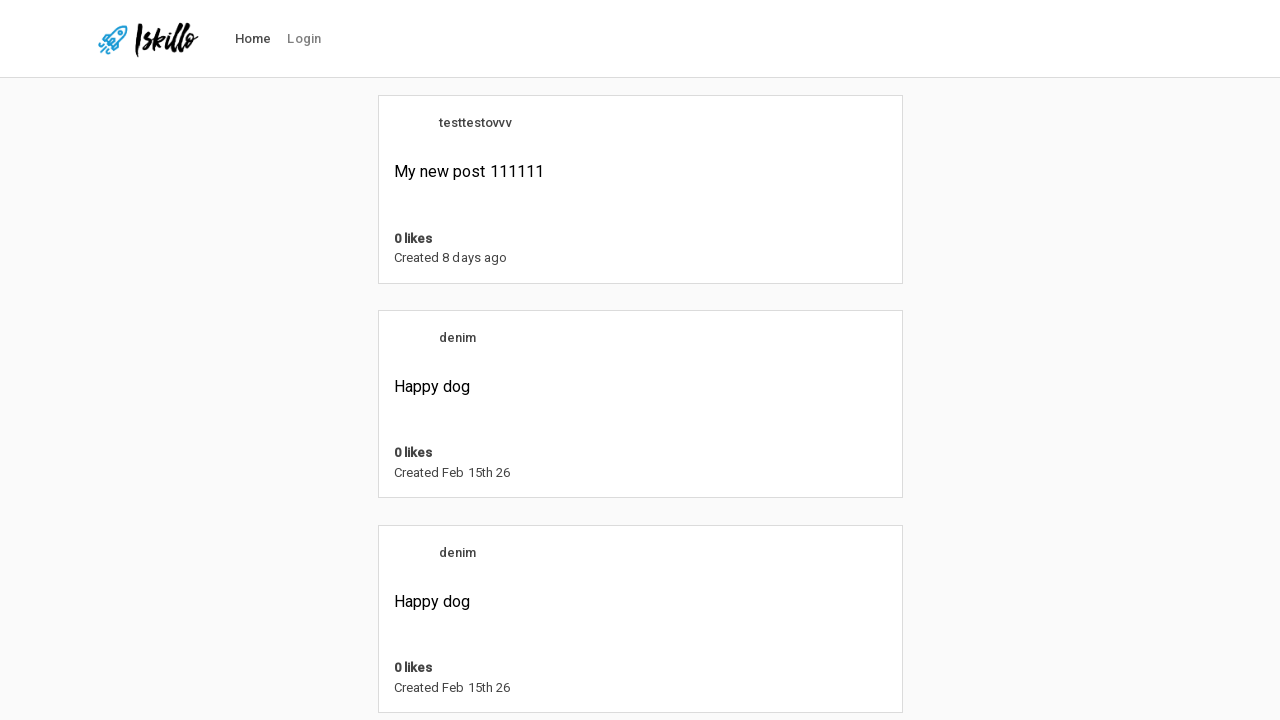

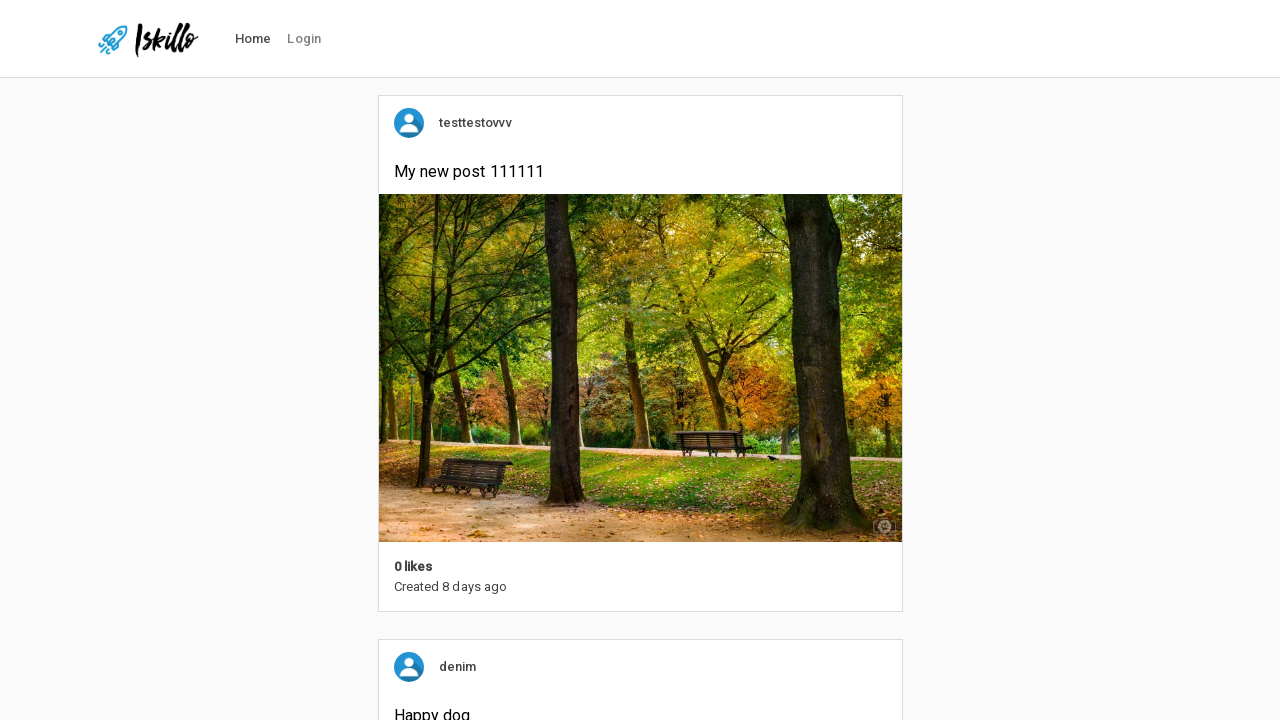